Navigates to the ATID store website and verifies that the page loads successfully

Starting URL: https://atid.store/

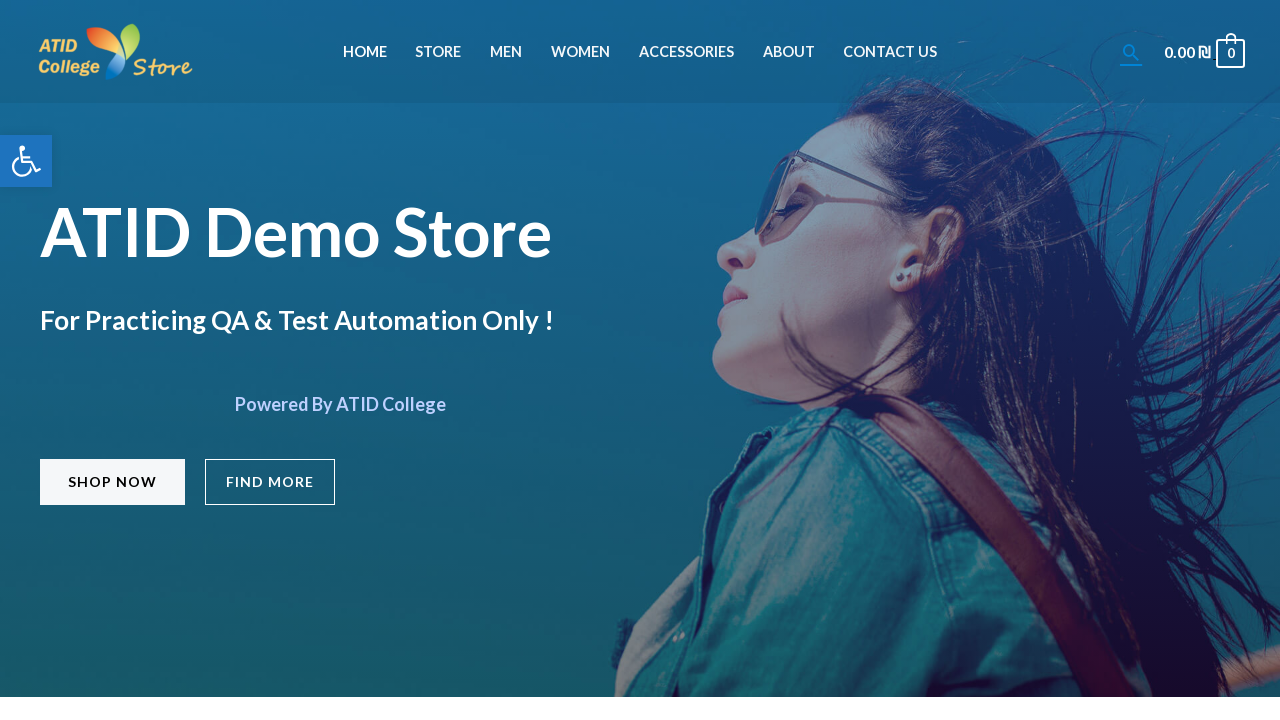

Navigated to ATID store website at https://atid.store/
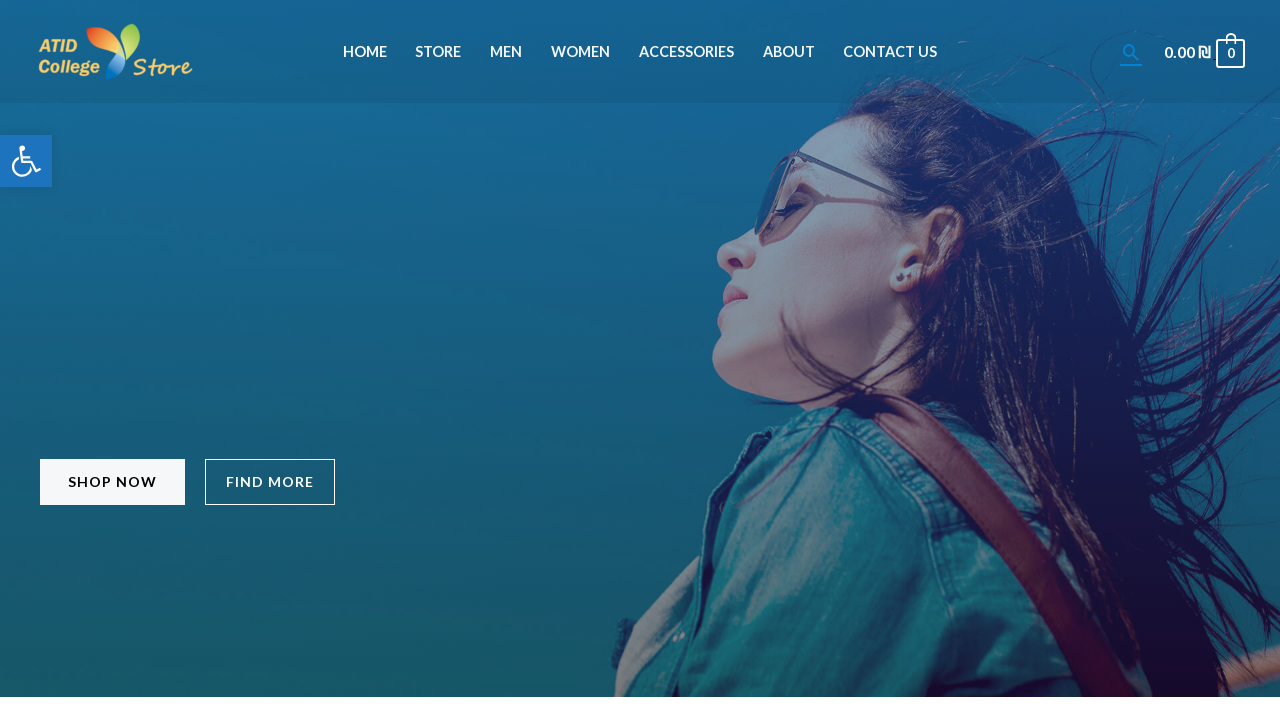

Page DOM content fully loaded
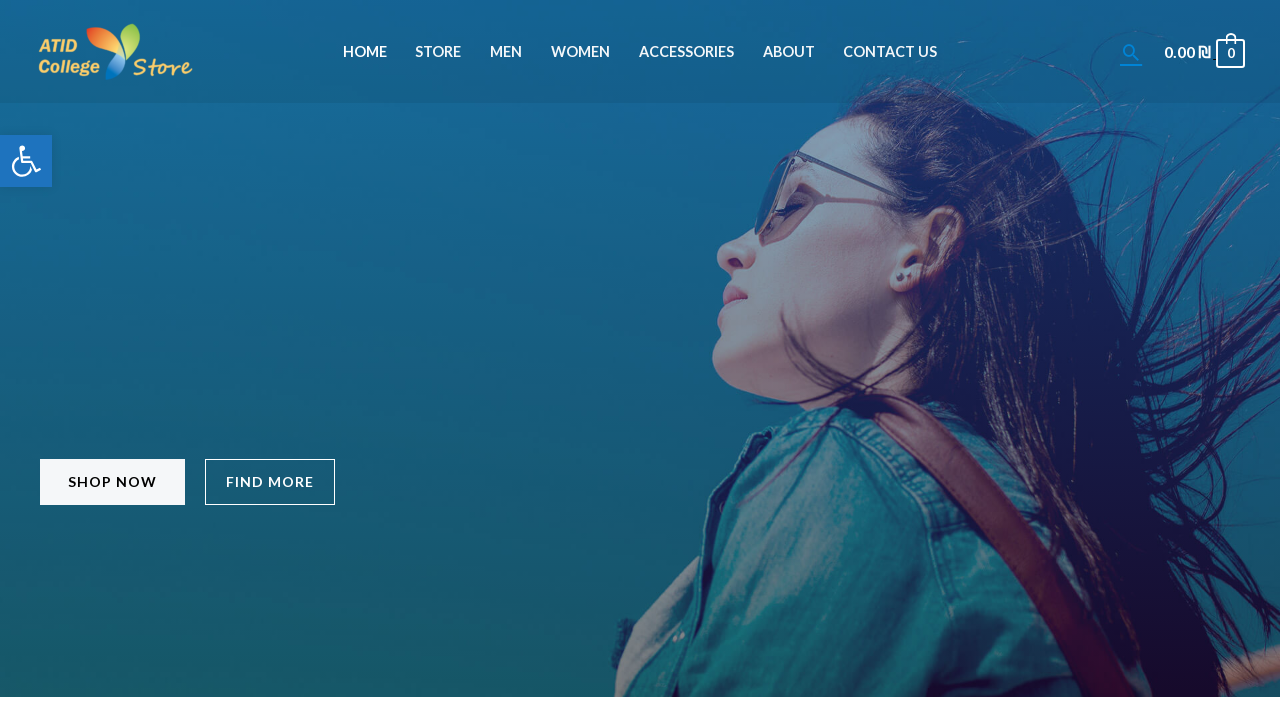

Waited 1000ms for page to fully render
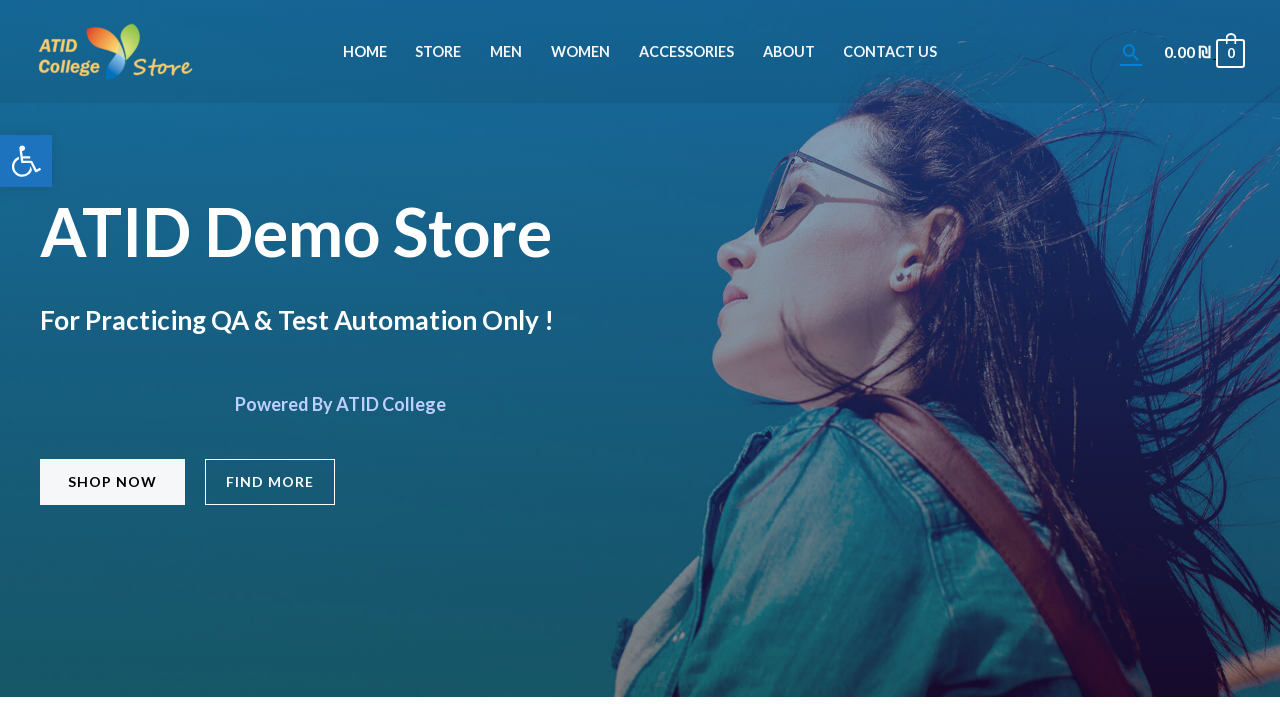

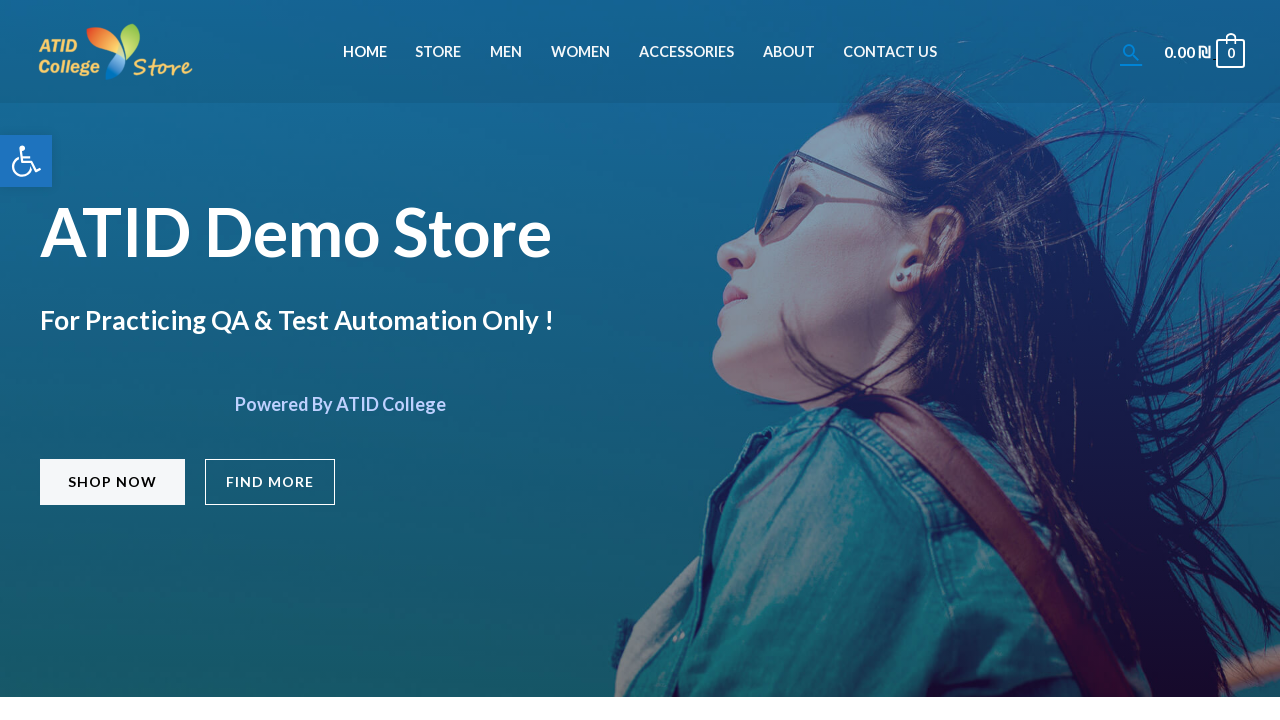